Tests JavaScript prompt popup functionality by clicking a button to trigger the prompt, entering text, and accepting the dialog

Starting URL: https://www.w3schools.com/js/tryit.asp?filename=tryjs_prompt

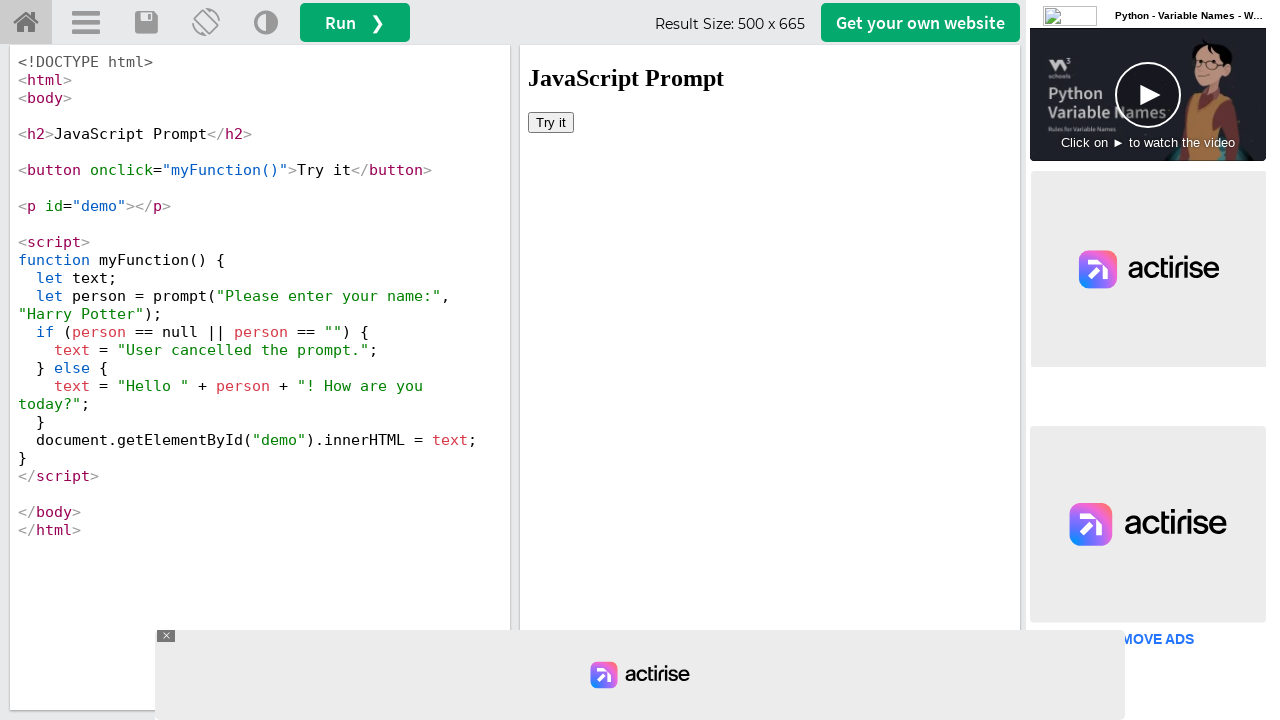

Located iframe with ID 'iframeResult'
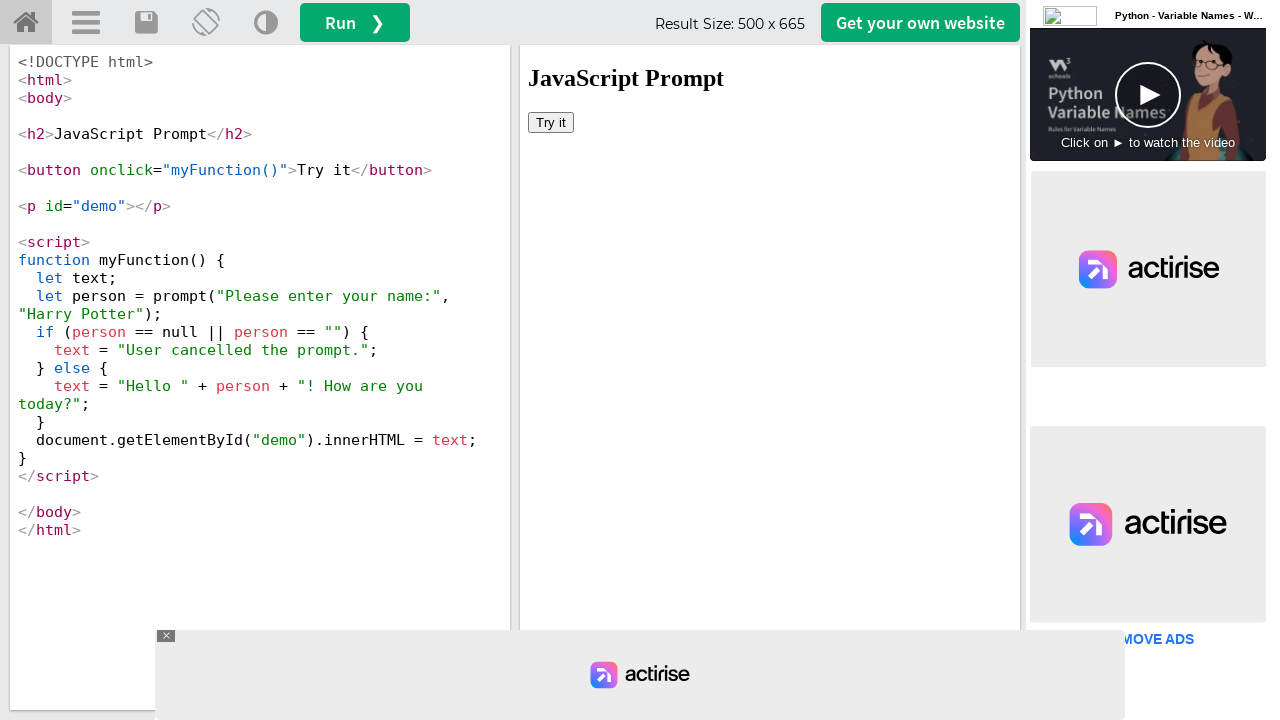

Clicked 'Try it' button to trigger prompt popup at (551, 122) on #iframeResult >> internal:control=enter-frame >> xpath=//button[text()='Try it']
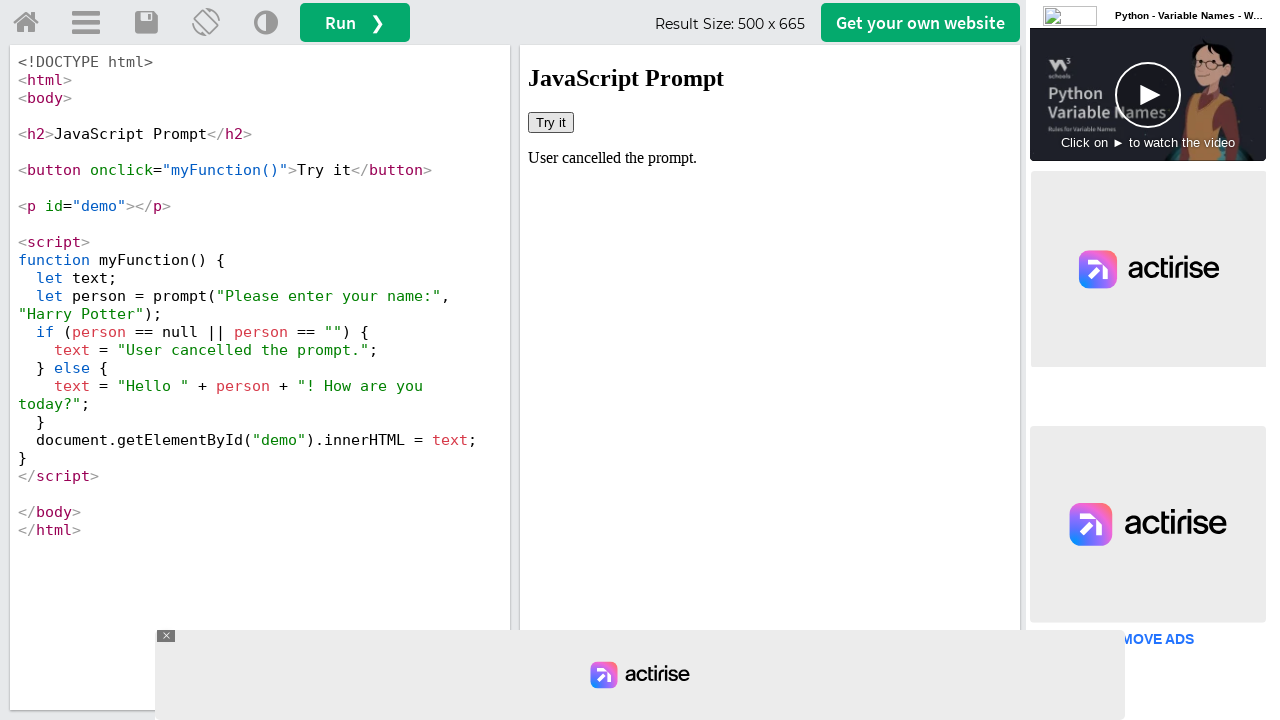

Set up dialog handler to accept prompt with text 'hello'
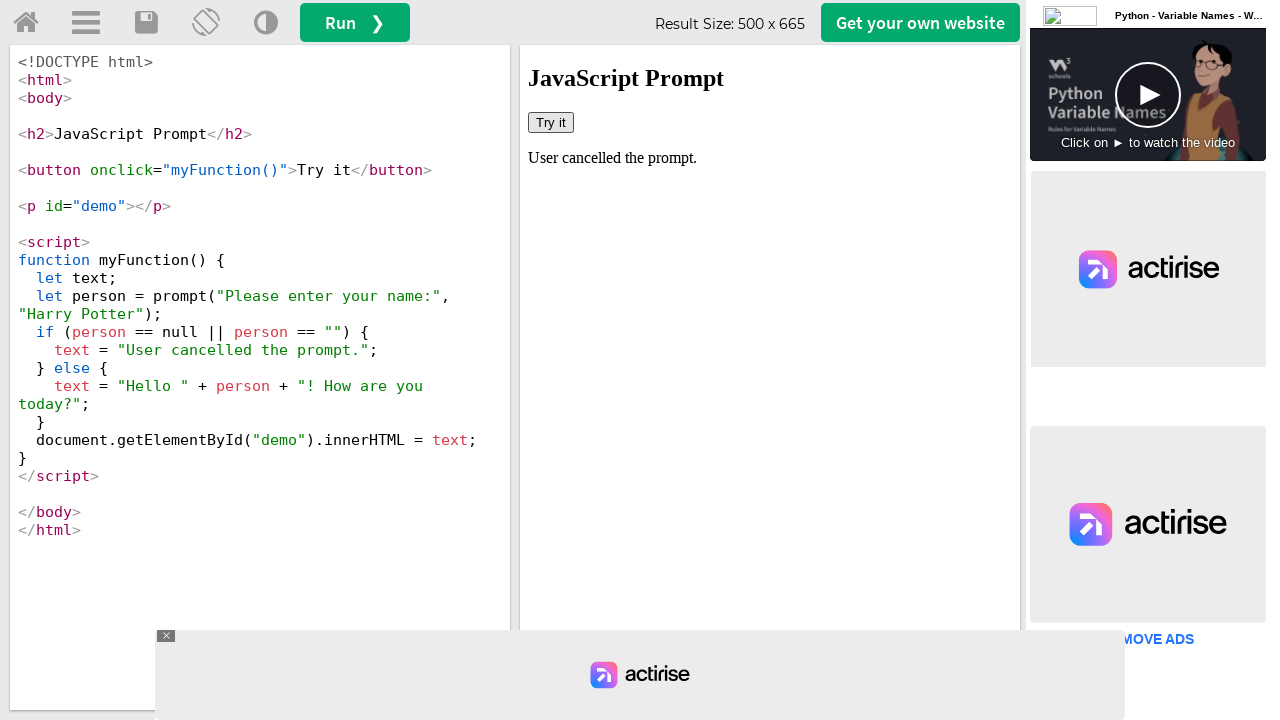

Clicked 'Try it' button again to trigger prompt with handler in place at (551, 122) on #iframeResult >> internal:control=enter-frame >> xpath=//button[text()='Try it']
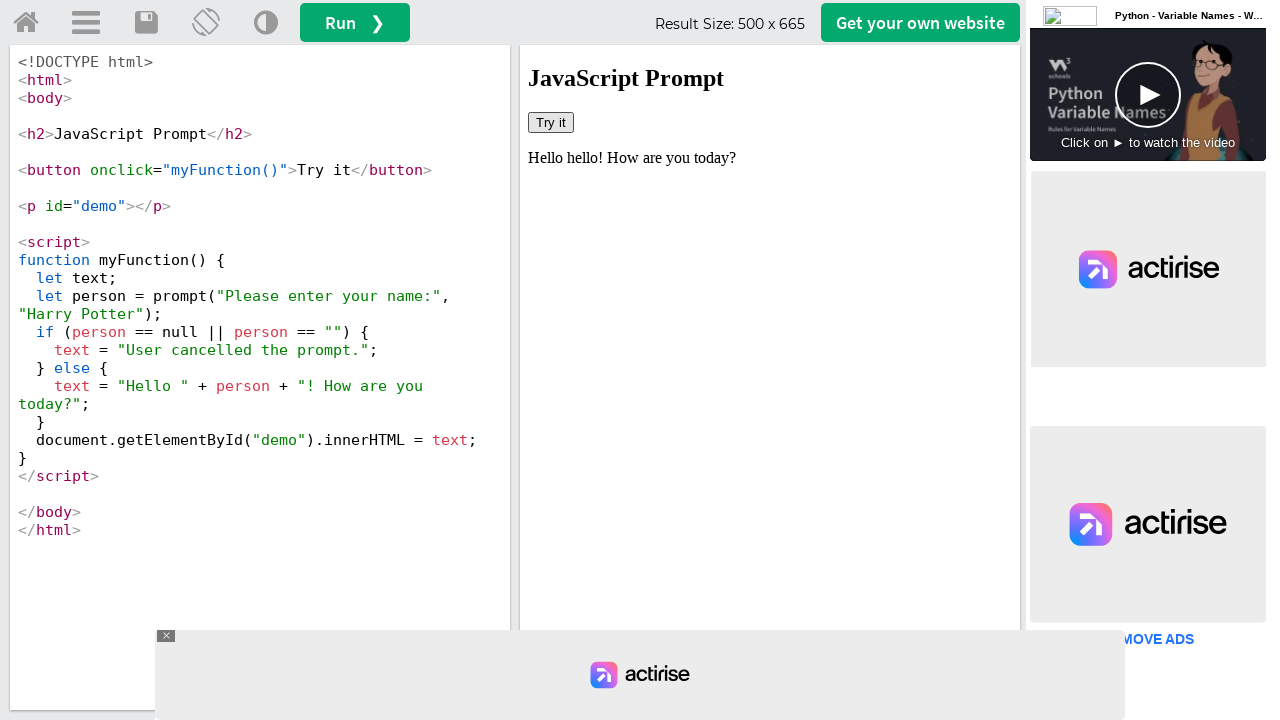

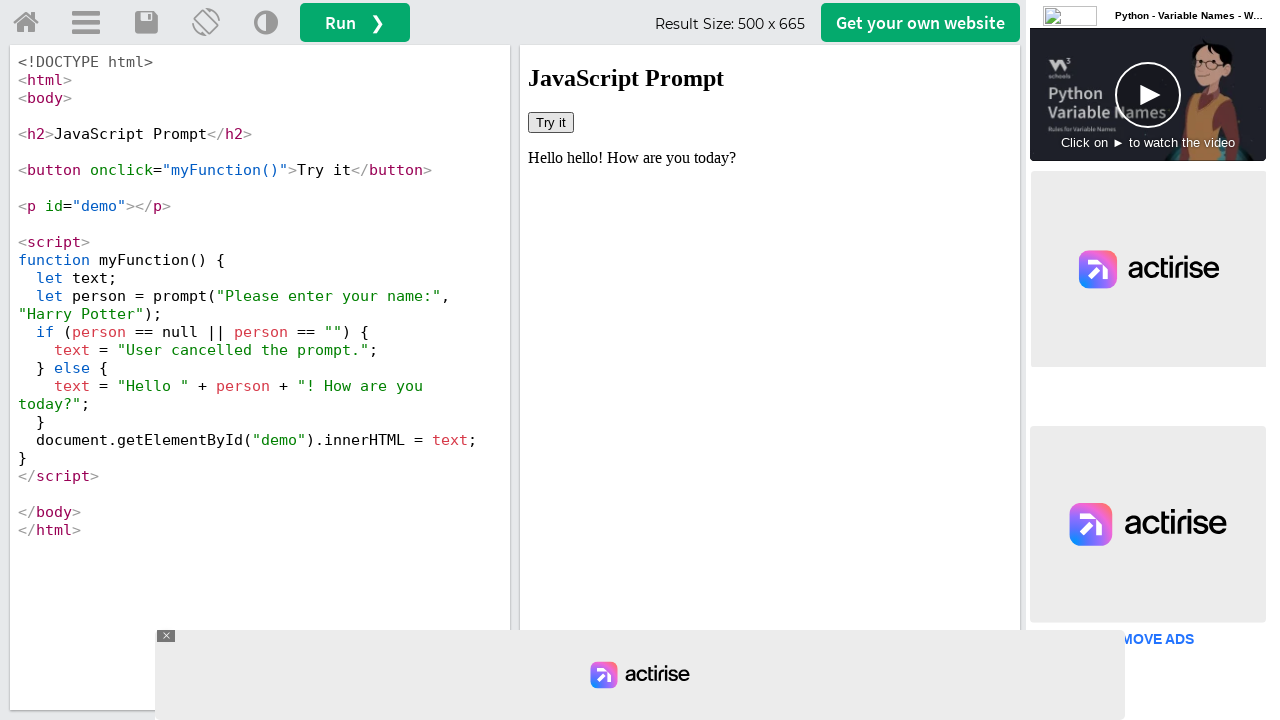